Tests filtering to display only active (not completed) todo items

Starting URL: https://demo.playwright.dev/todomvc

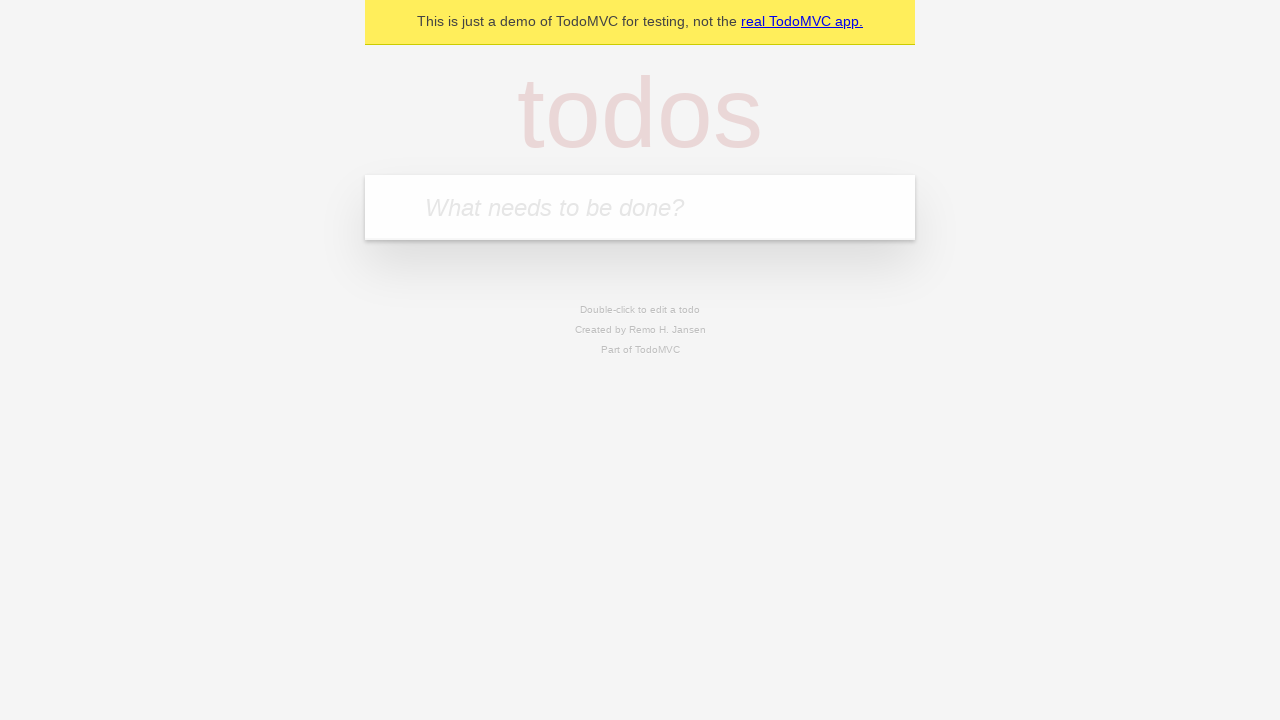

Filled todo input with 'buy some cheese' on internal:attr=[placeholder="What needs to be done?"i]
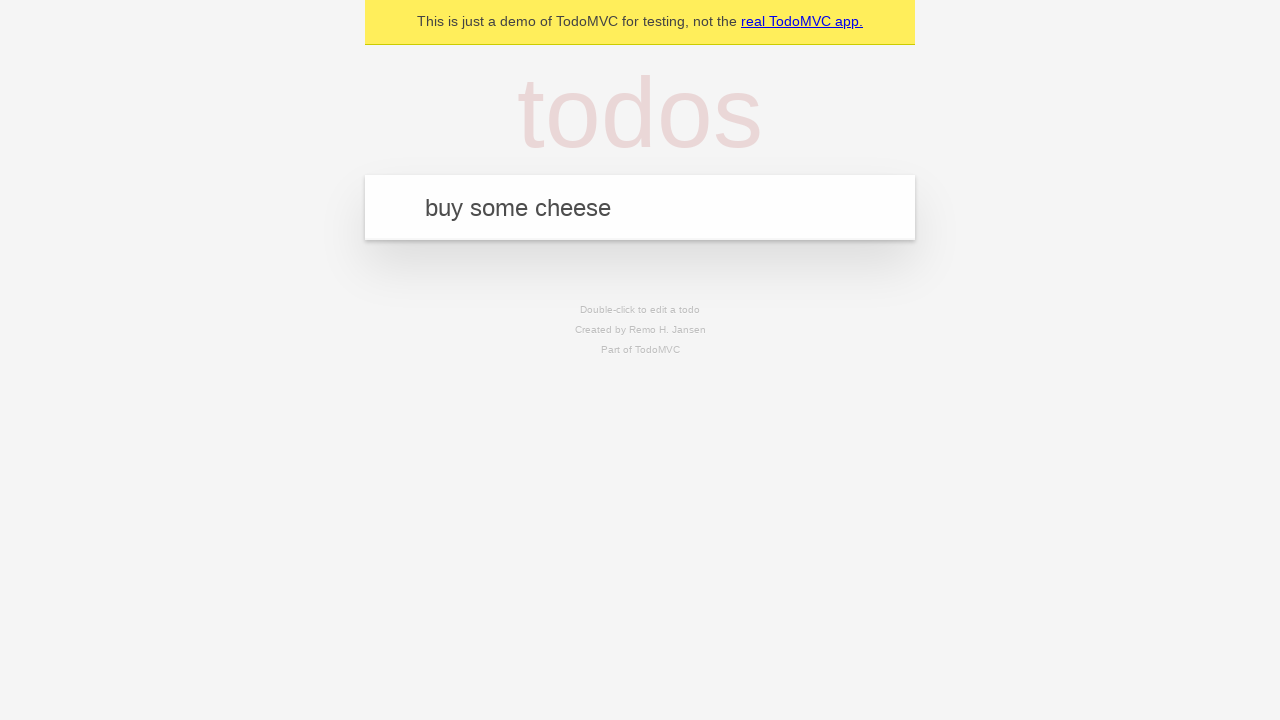

Pressed Enter to add first todo item on internal:attr=[placeholder="What needs to be done?"i]
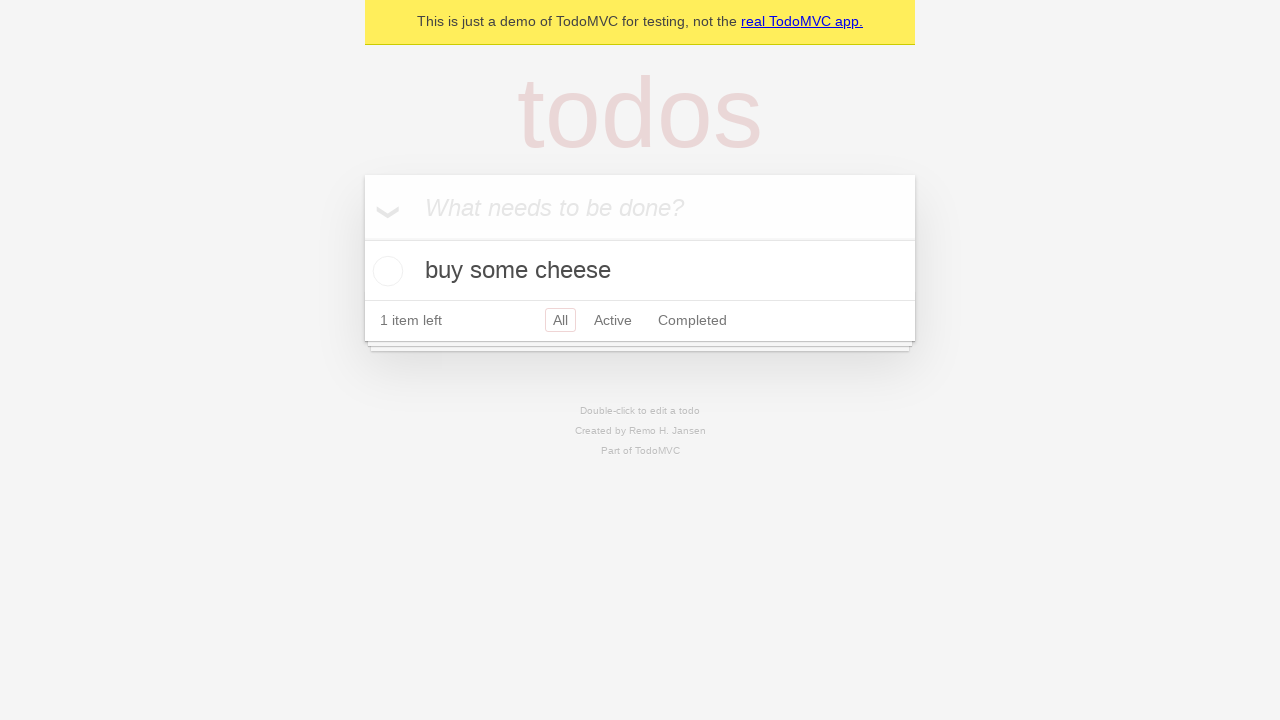

Filled todo input with 'feed the cat' on internal:attr=[placeholder="What needs to be done?"i]
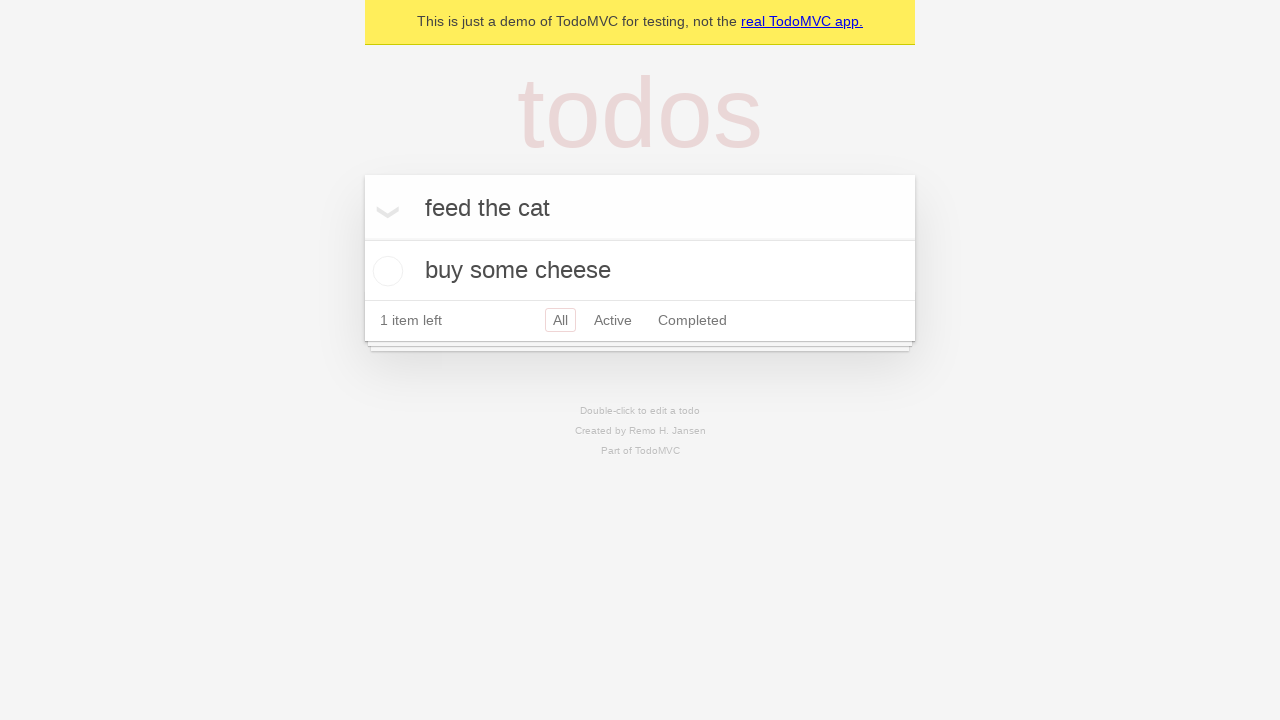

Pressed Enter to add second todo item on internal:attr=[placeholder="What needs to be done?"i]
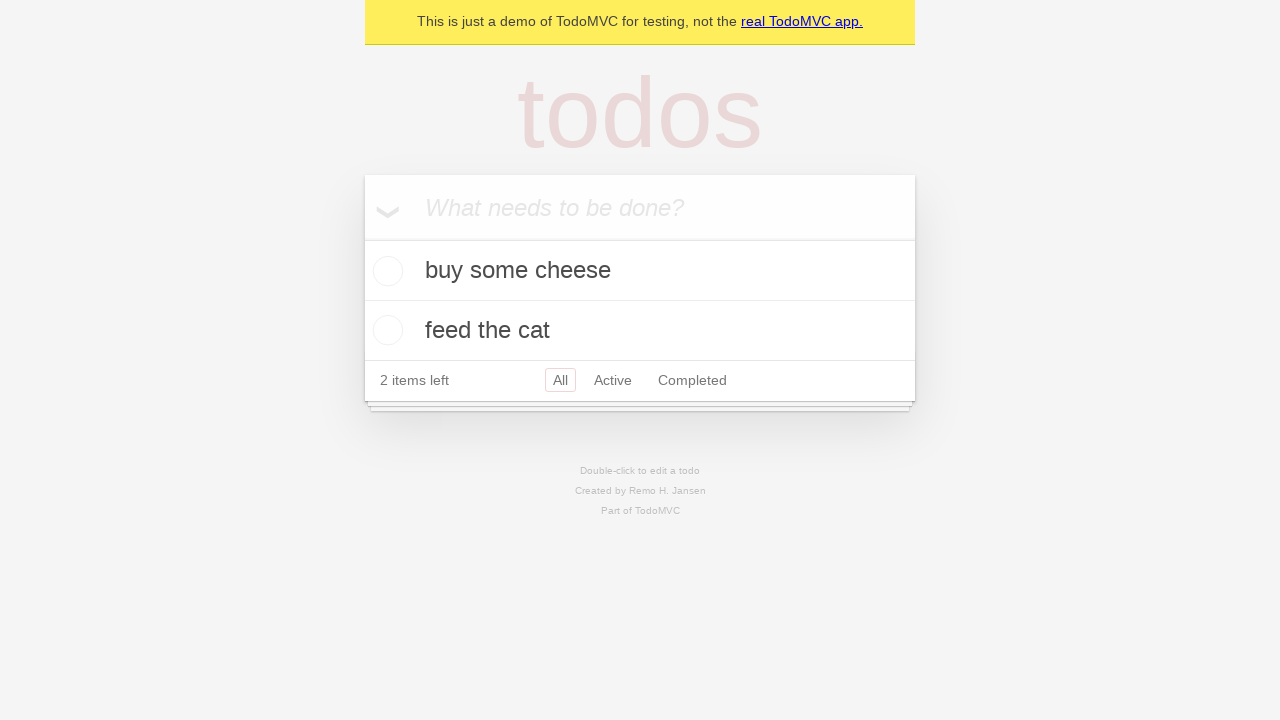

Filled todo input with 'book a doctors appointment' on internal:attr=[placeholder="What needs to be done?"i]
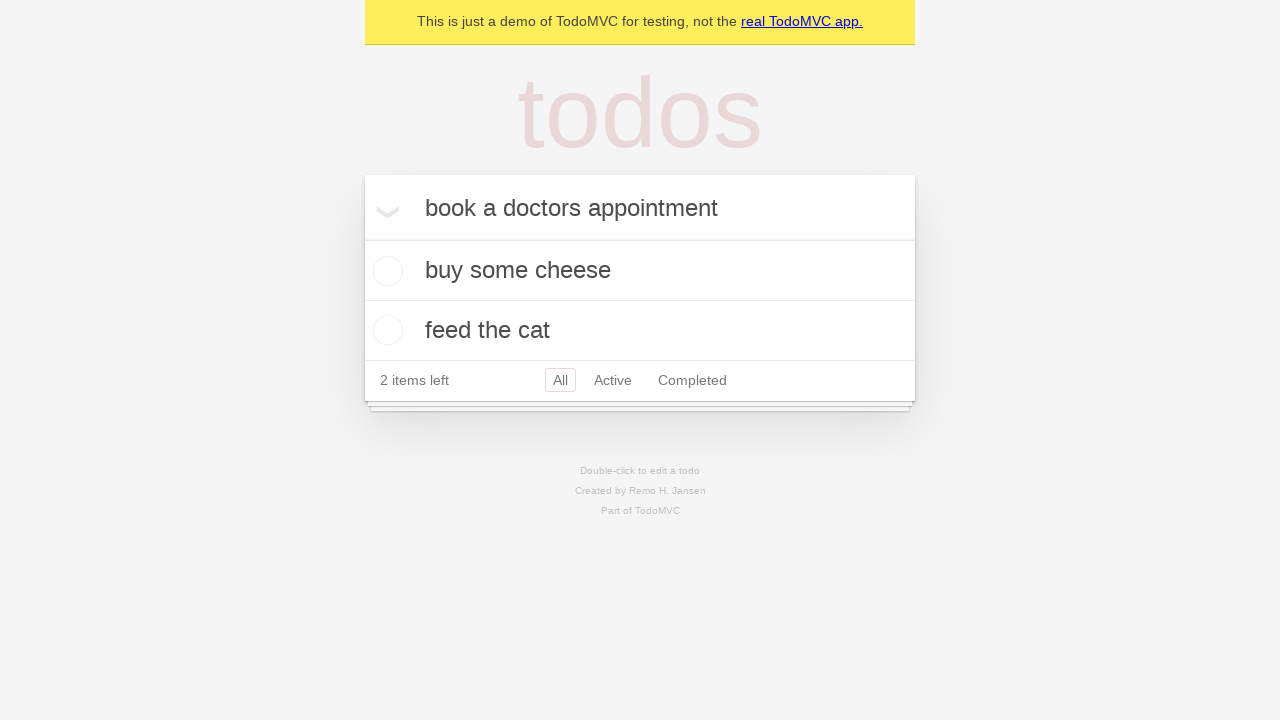

Pressed Enter to add third todo item on internal:attr=[placeholder="What needs to be done?"i]
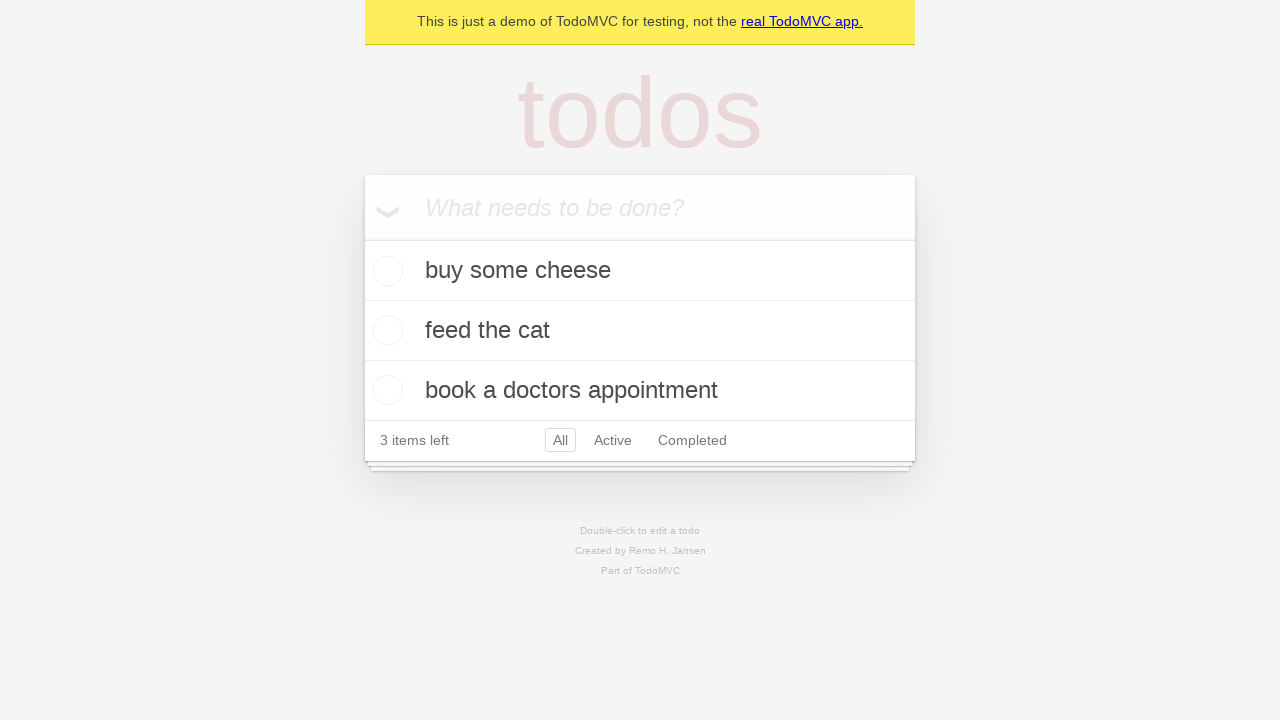

Checked the second todo item to mark it as completed at (385, 330) on [data-testid='todo-item'] >> nth=1 >> internal:role=checkbox
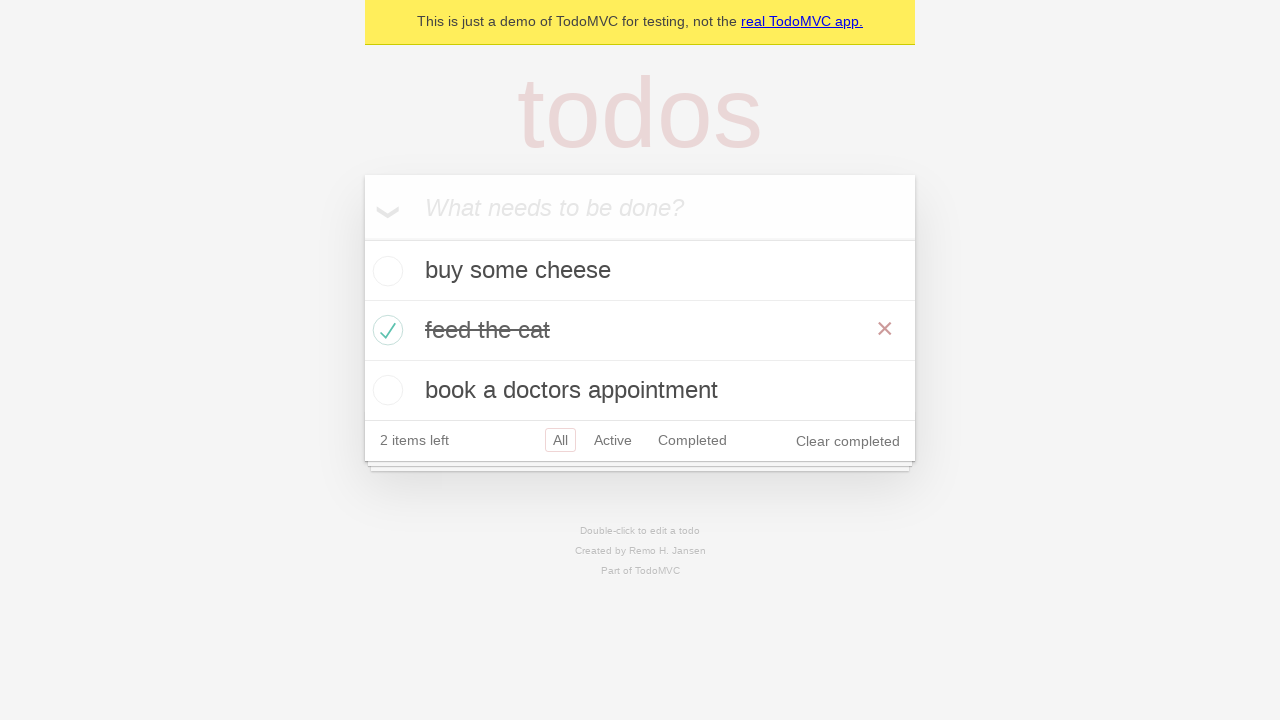

Clicked Active filter to display only uncompleted todo items at (613, 440) on internal:role=link[name="Active"i]
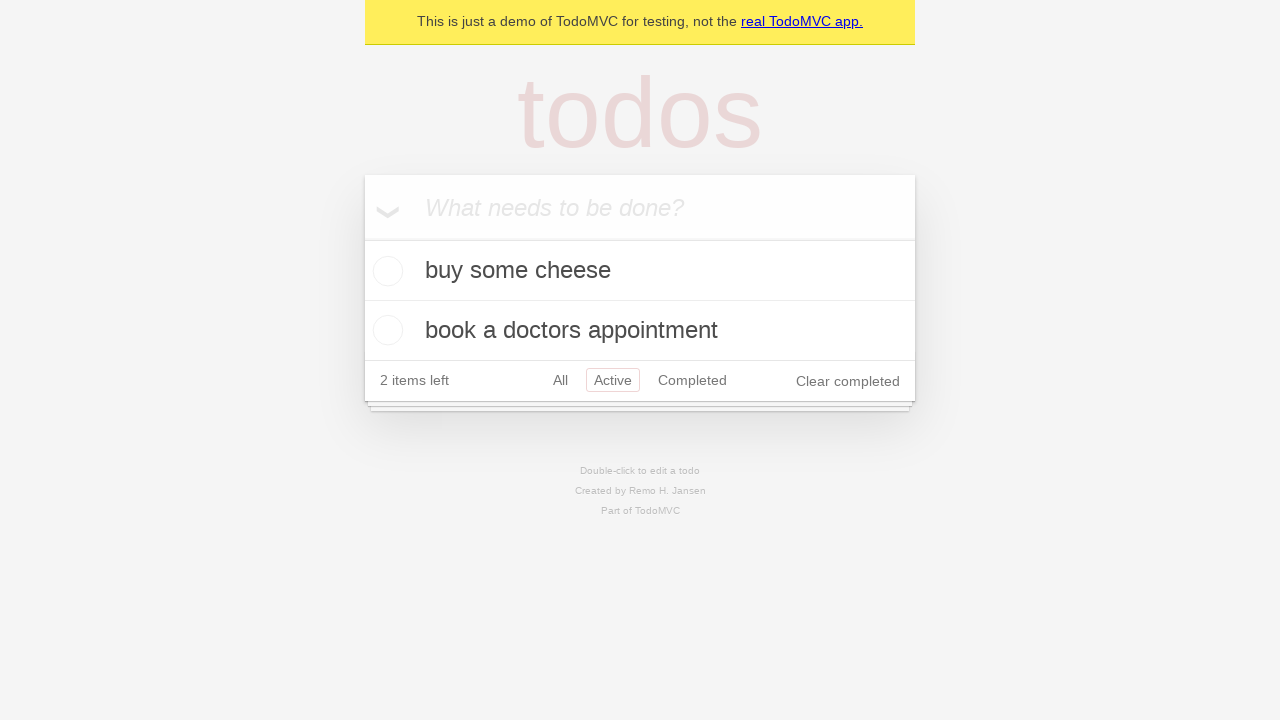

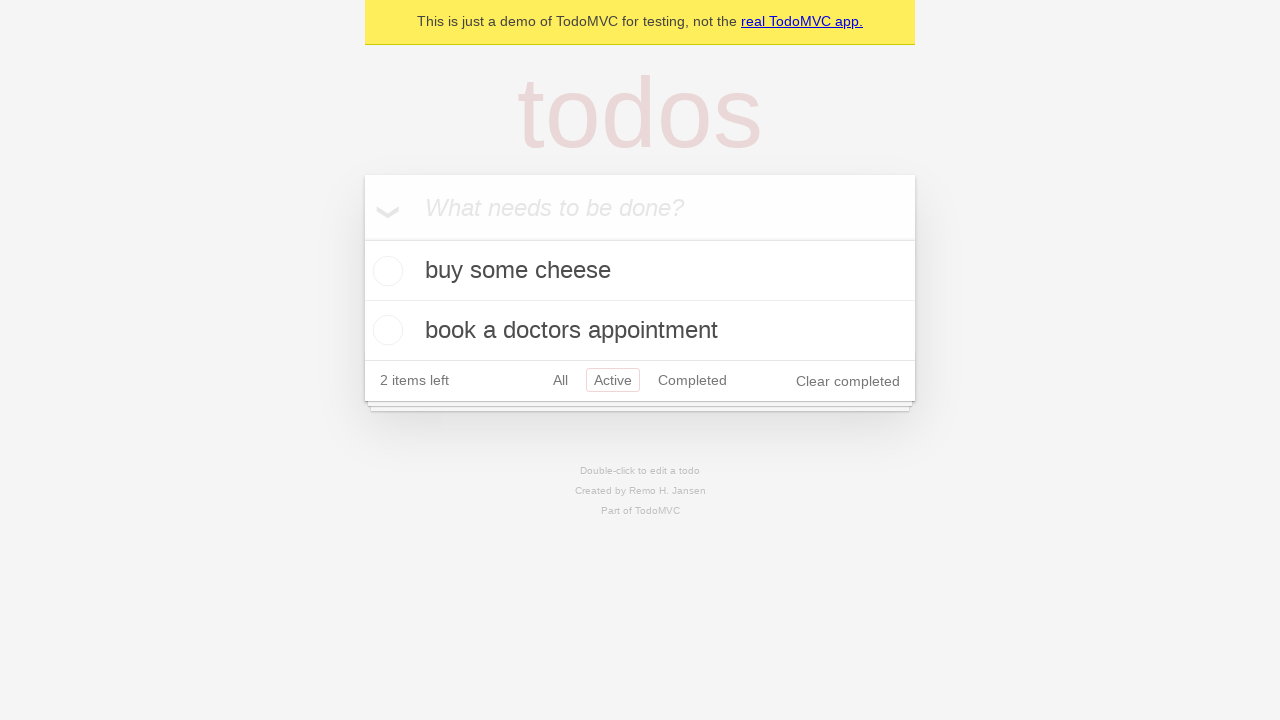